Tests clicking the Right Click Me button and verifying it receives focus

Starting URL: https://demoqa.com/buttons

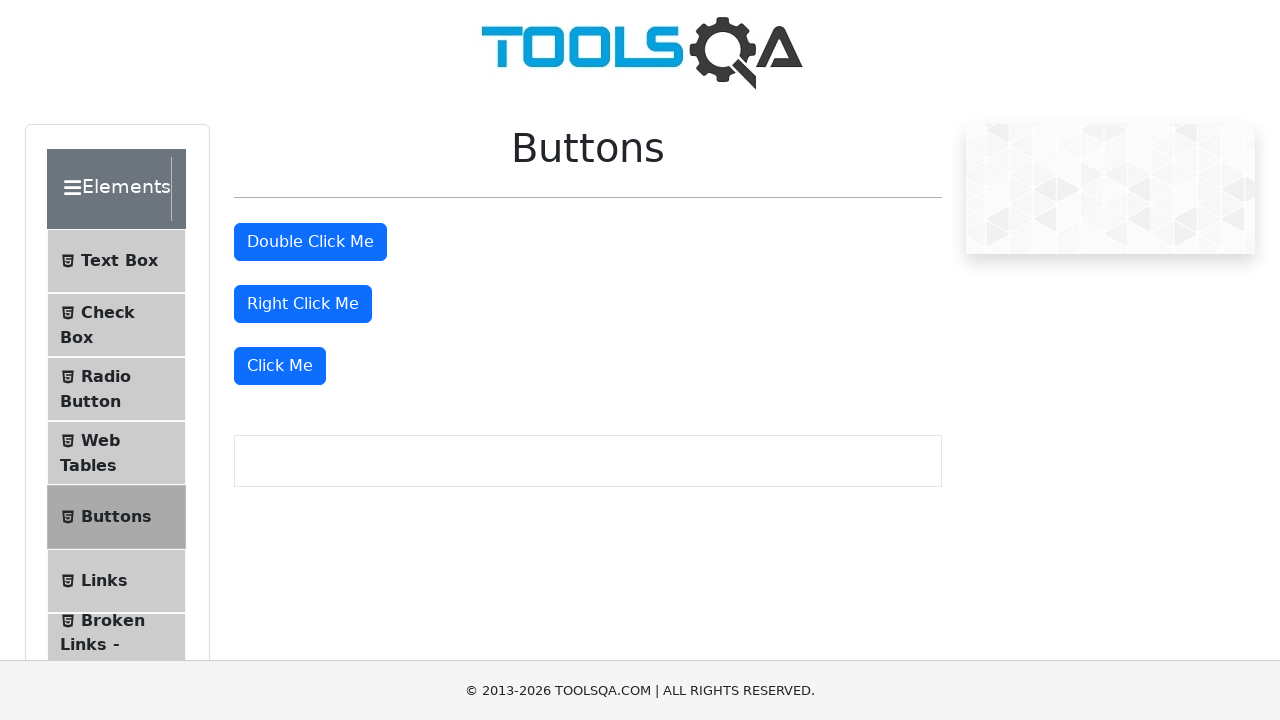

Clicked the 'Right Click Me' button at (303, 304) on internal:role=button[name="Right Click Me"s]
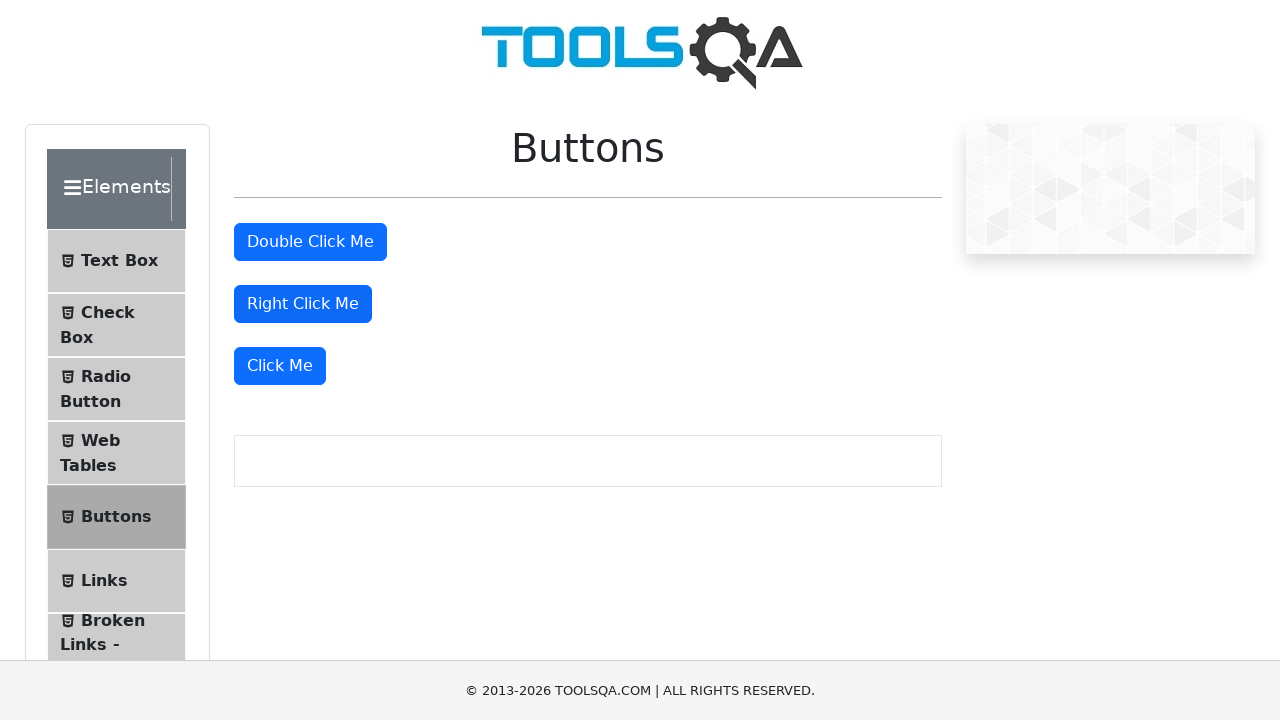

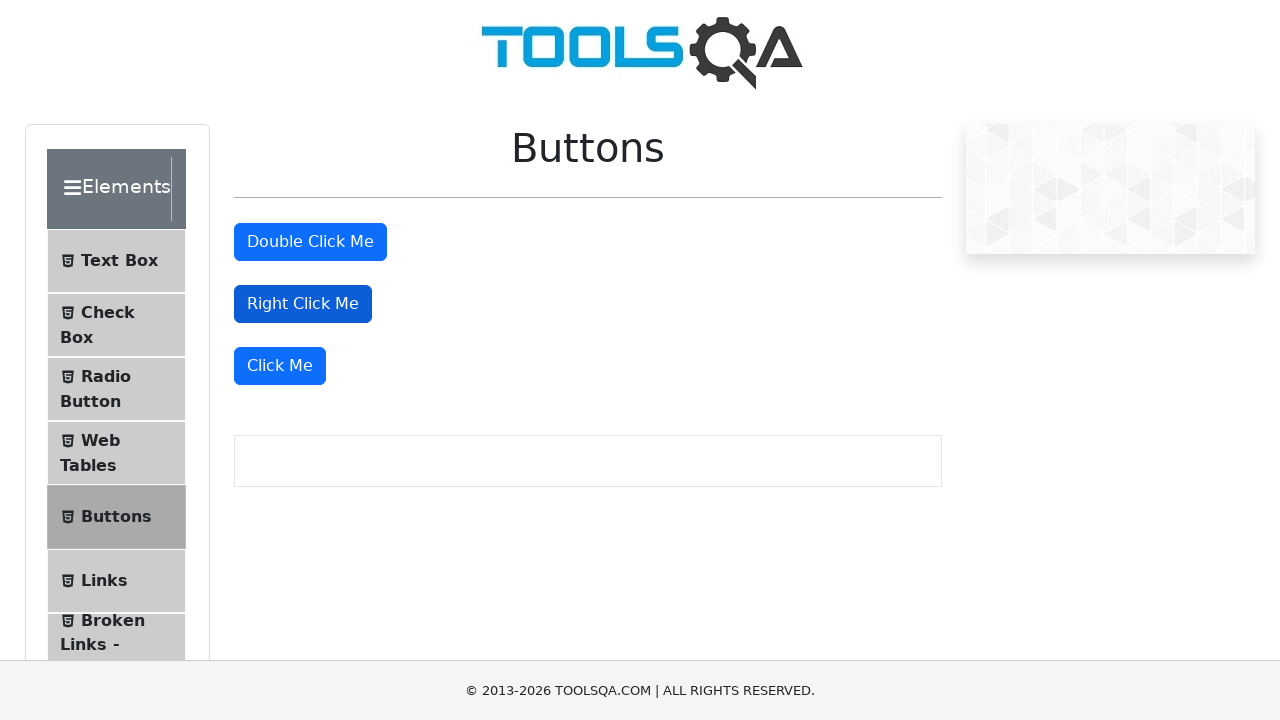